Tests handling of JavaScript confirmation dialogs by clicking a button that triggers a confirm dialog, dismissing it (clicking Cancel), and verifying the cancel message appears.

Starting URL: https://practice.cydeo.com/javascript_alerts

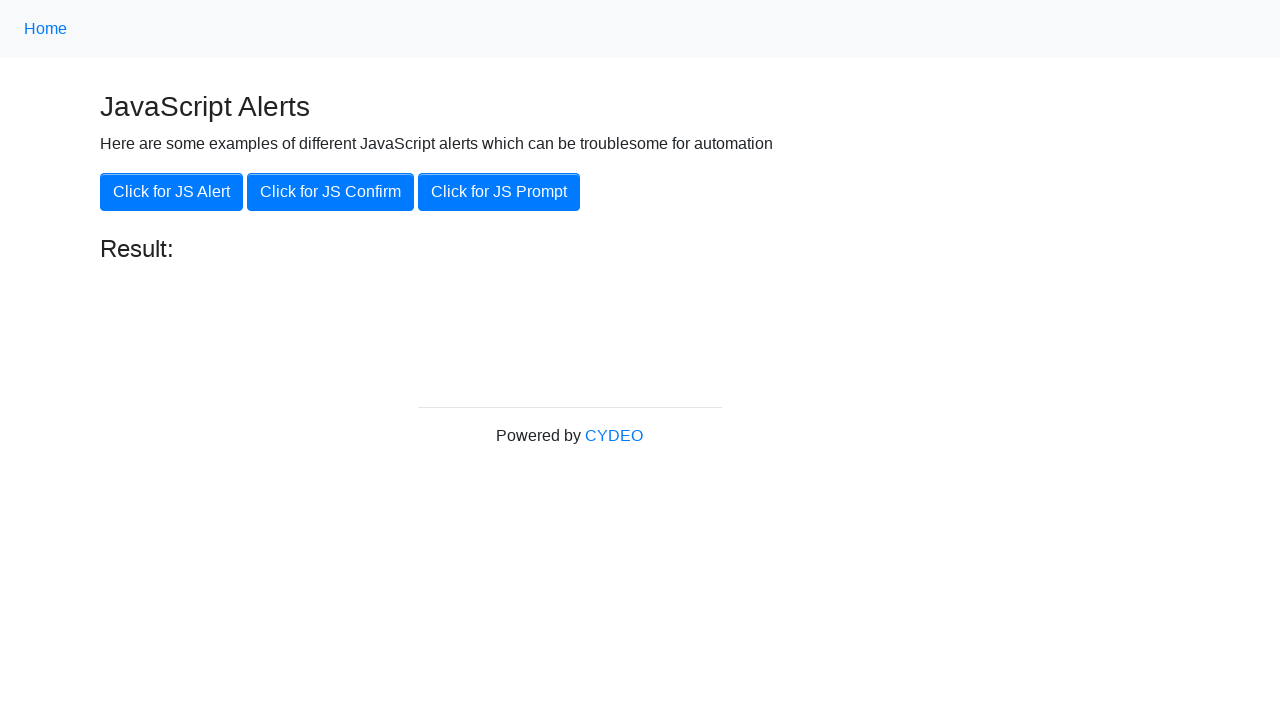

Set up dialog handler to dismiss confirmation dialogs
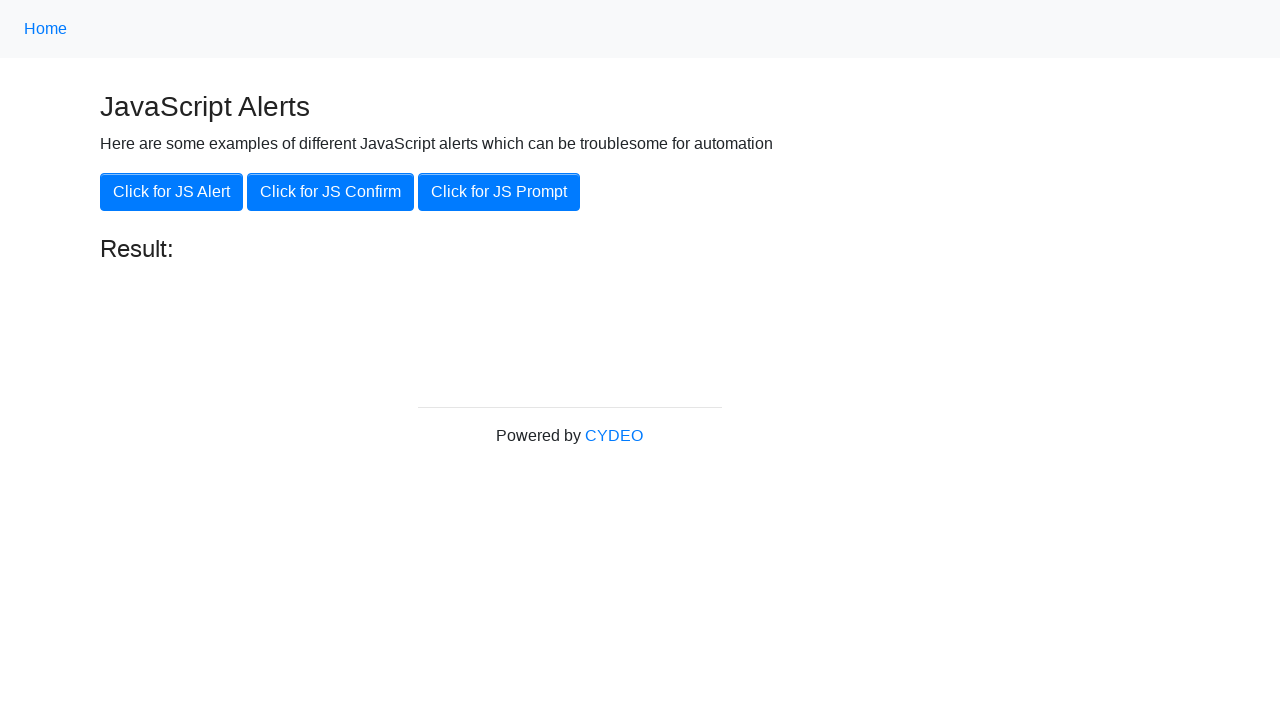

Clicked button to trigger JS confirmation dialog at (330, 192) on button[onclick='jsConfirm()']
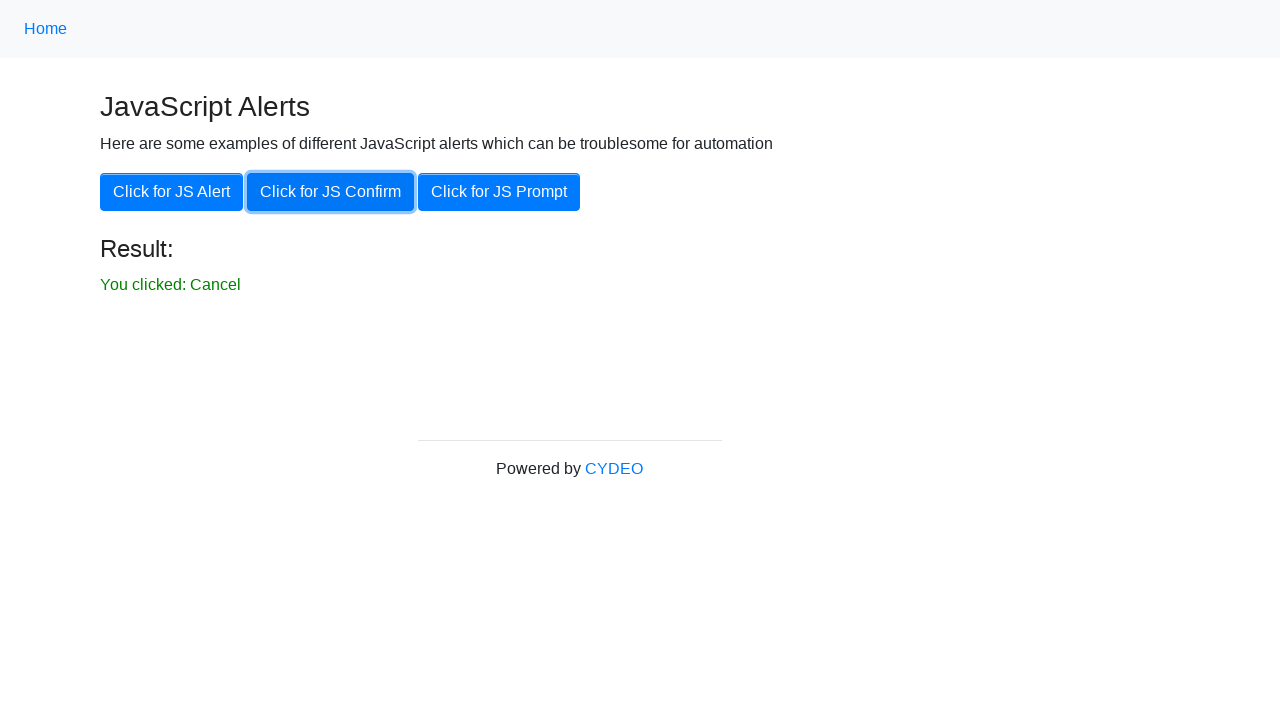

Confirmed cancel message appeared after dismissing dialog
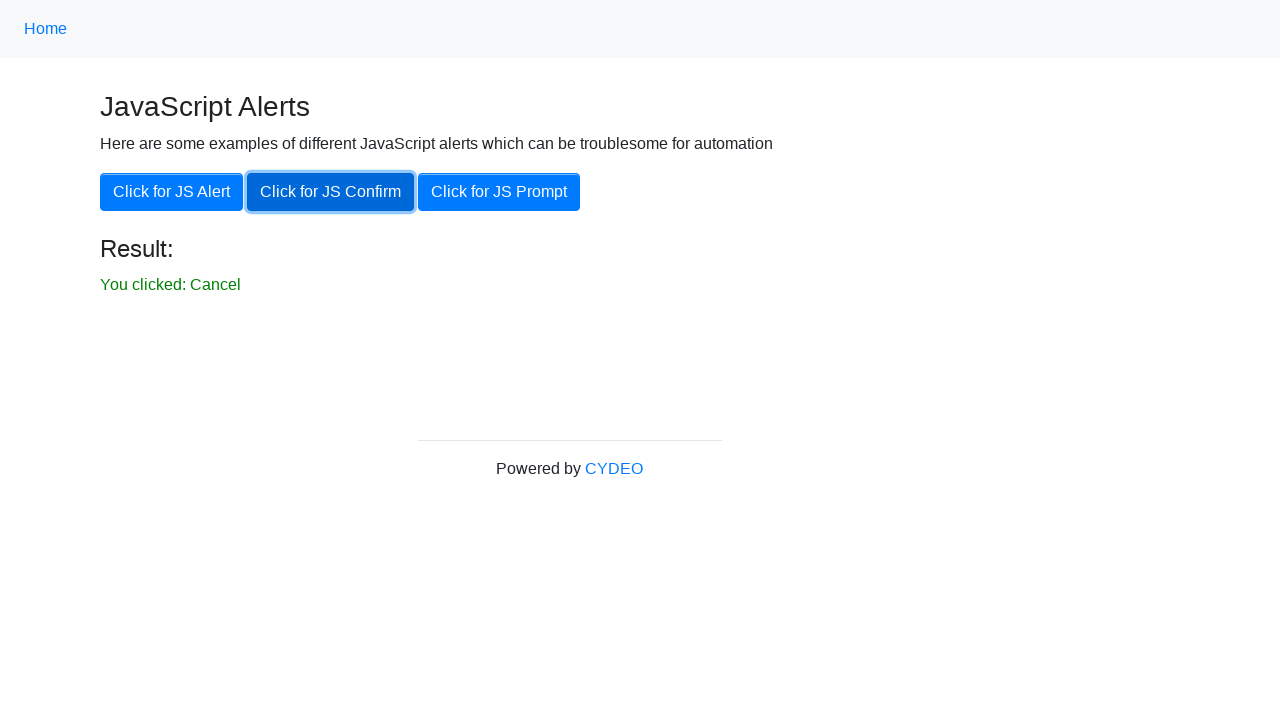

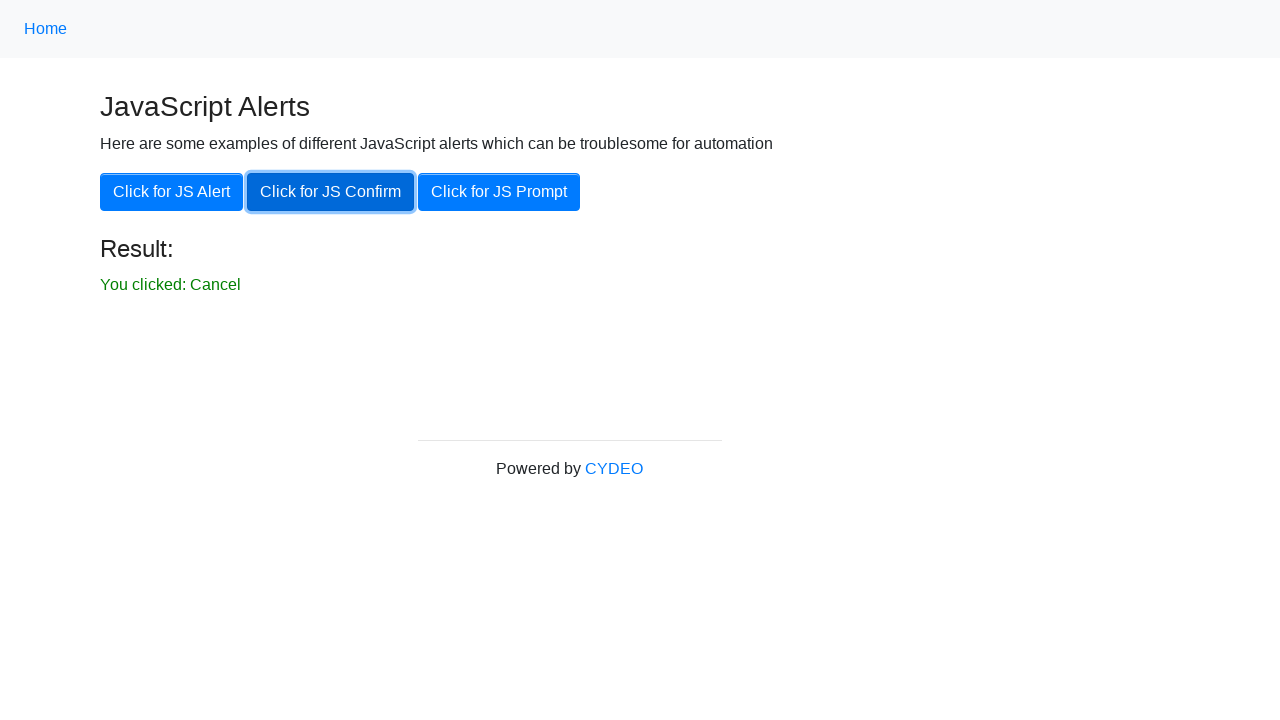